Tests checkbox functionality by finding all checkboxes on the page and clicking each one to toggle their state

Starting URL: https://the-internet.herokuapp.com/checkboxes

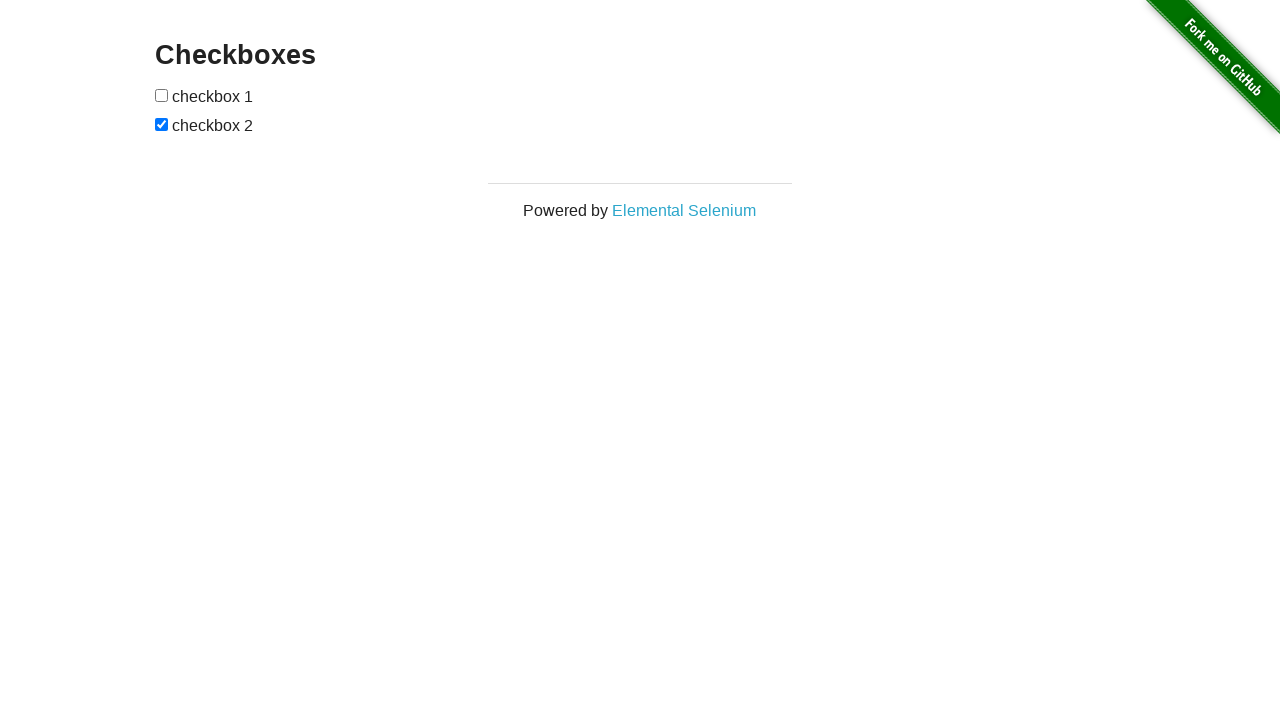

Waited for checkboxes to be visible on the page
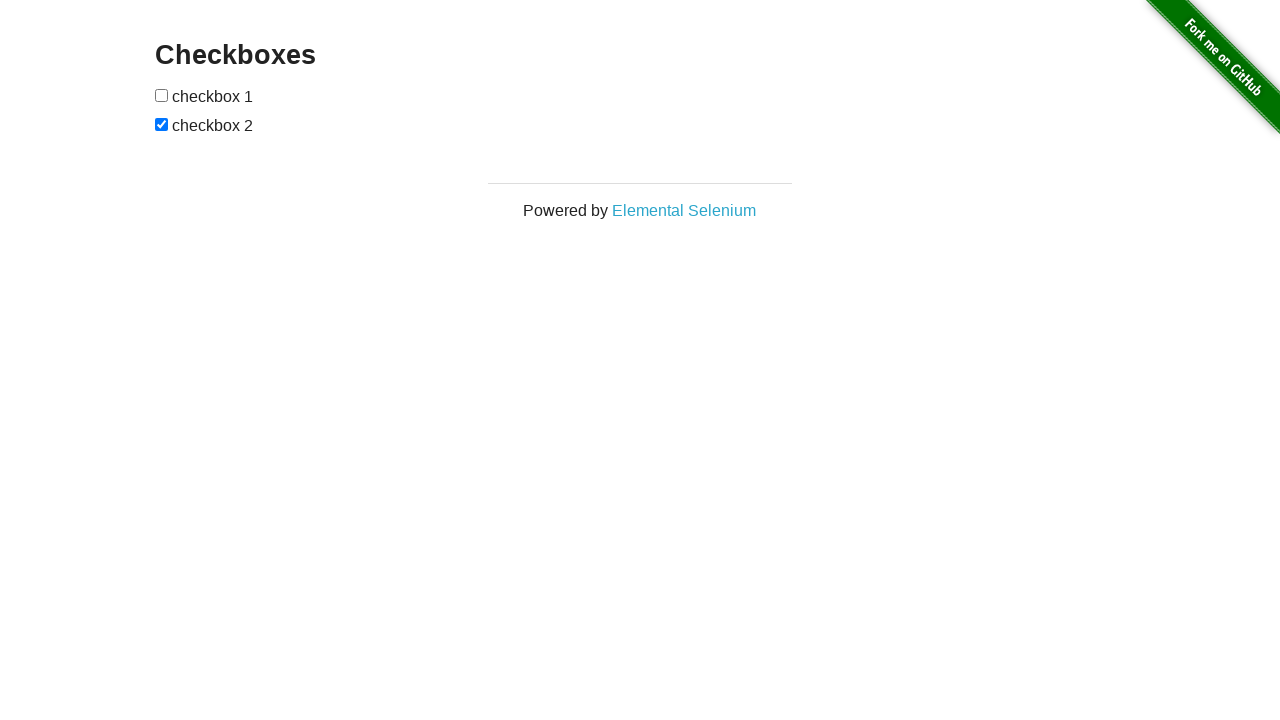

Located all checkboxes on the page
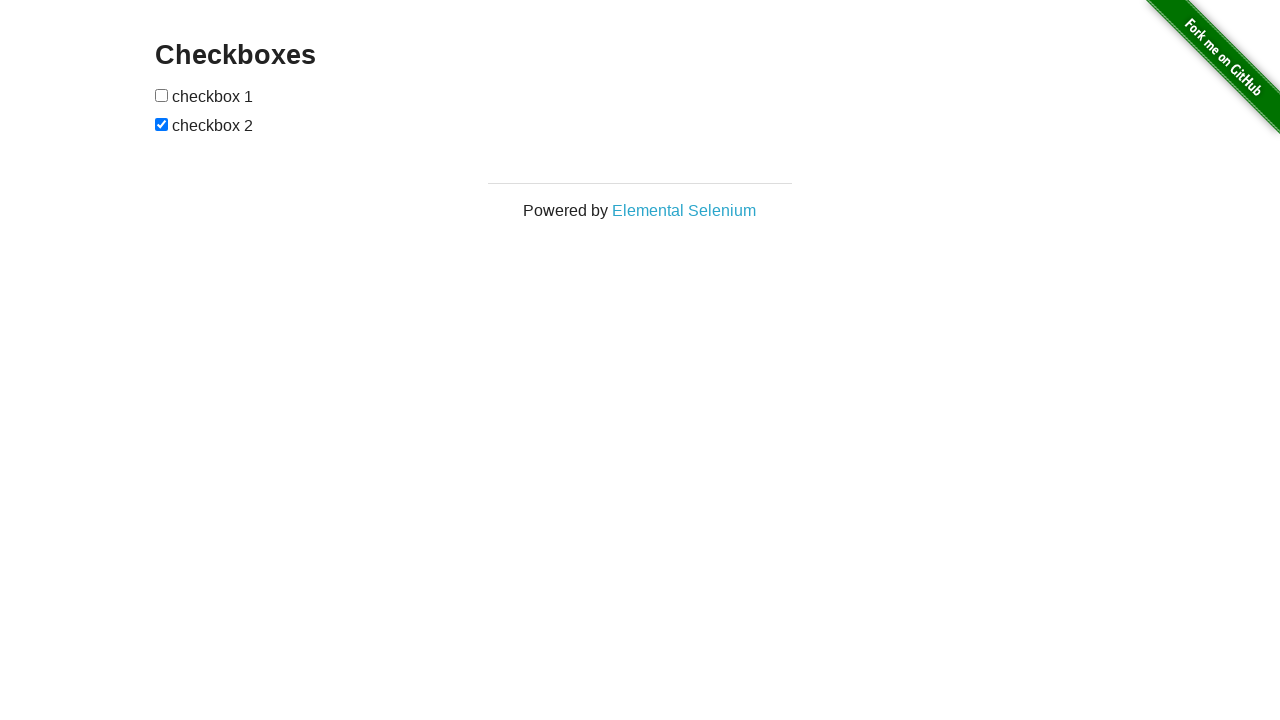

Found 2 checkboxes on the page
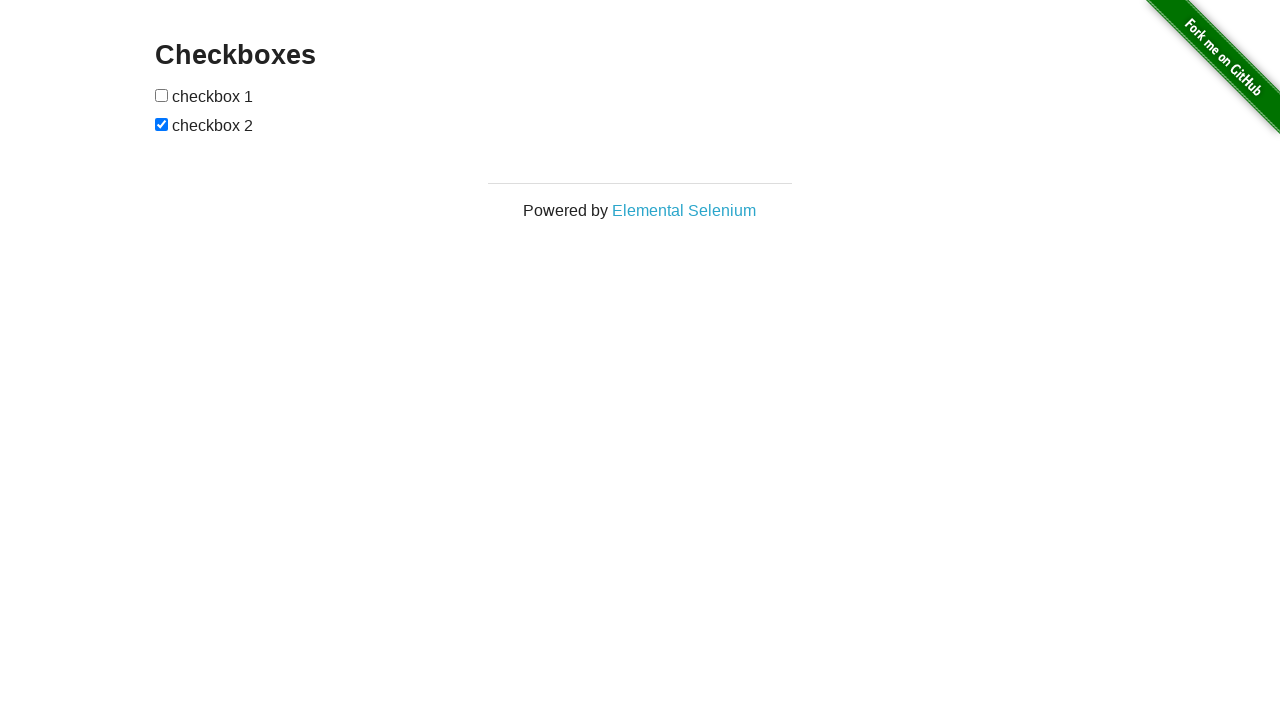

Clicked checkbox 1 to toggle its state at (162, 95) on input[type='checkbox'] >> nth=0
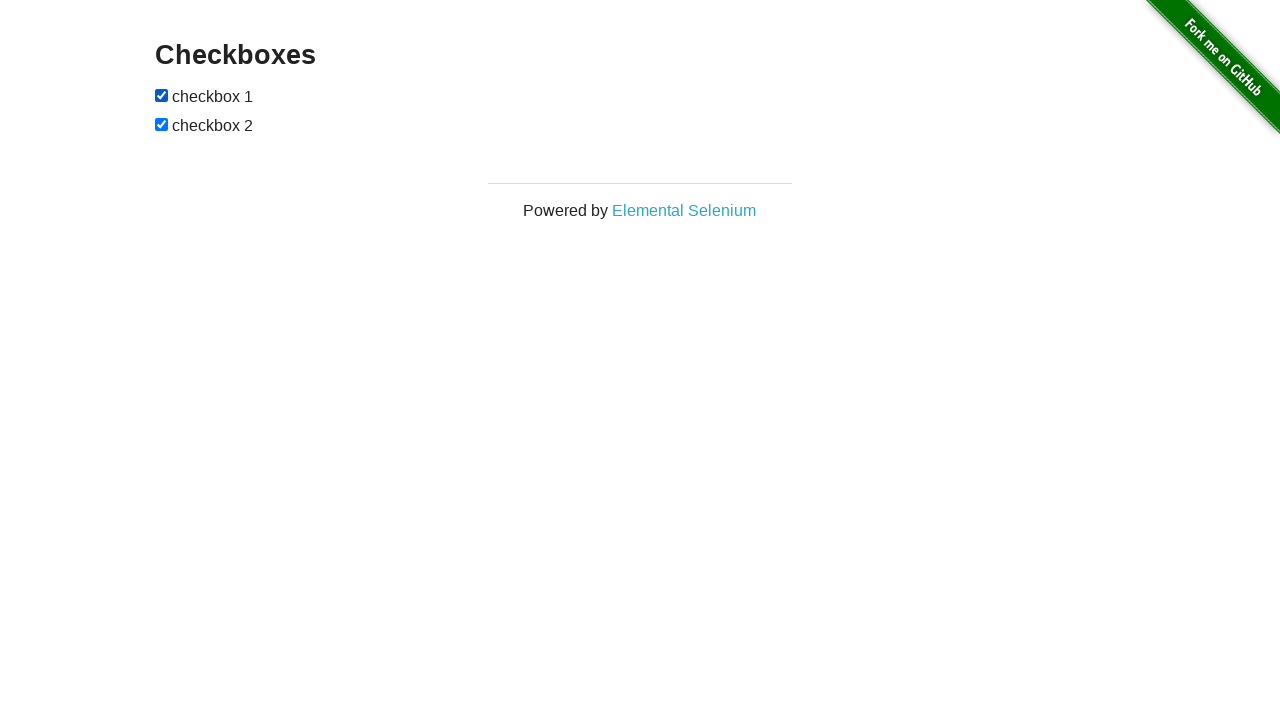

Clicked checkbox 2 to toggle its state at (162, 124) on input[type='checkbox'] >> nth=1
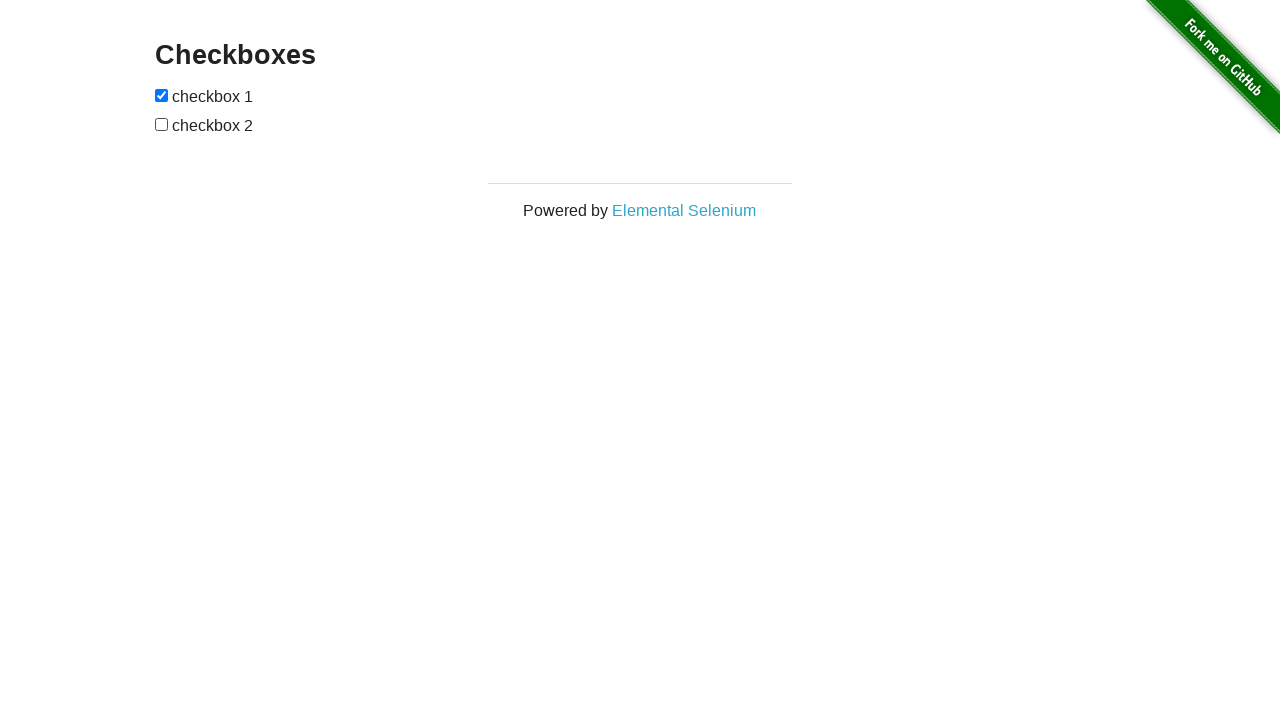

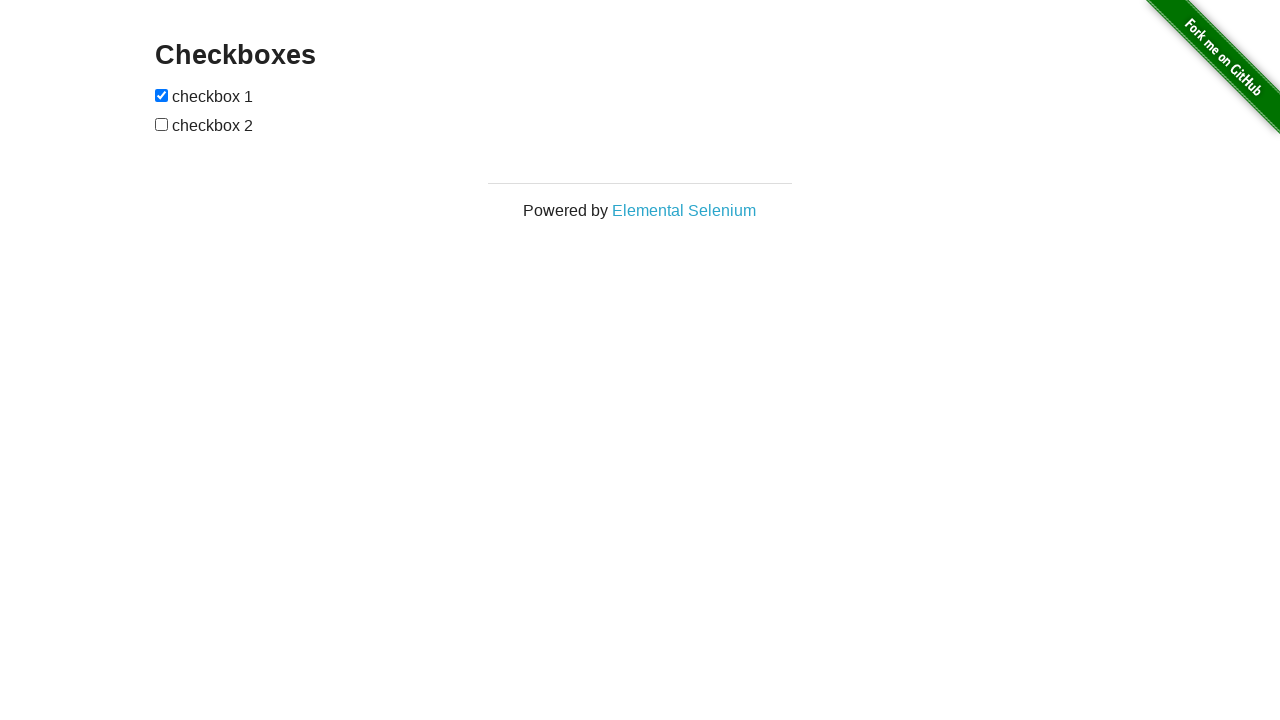